Tests text box form functionality by clicking on the text box menu item, filling in user name, email, current address, and permanent address fields, then submitting the form.

Starting URL: https://demoqa.com/elements

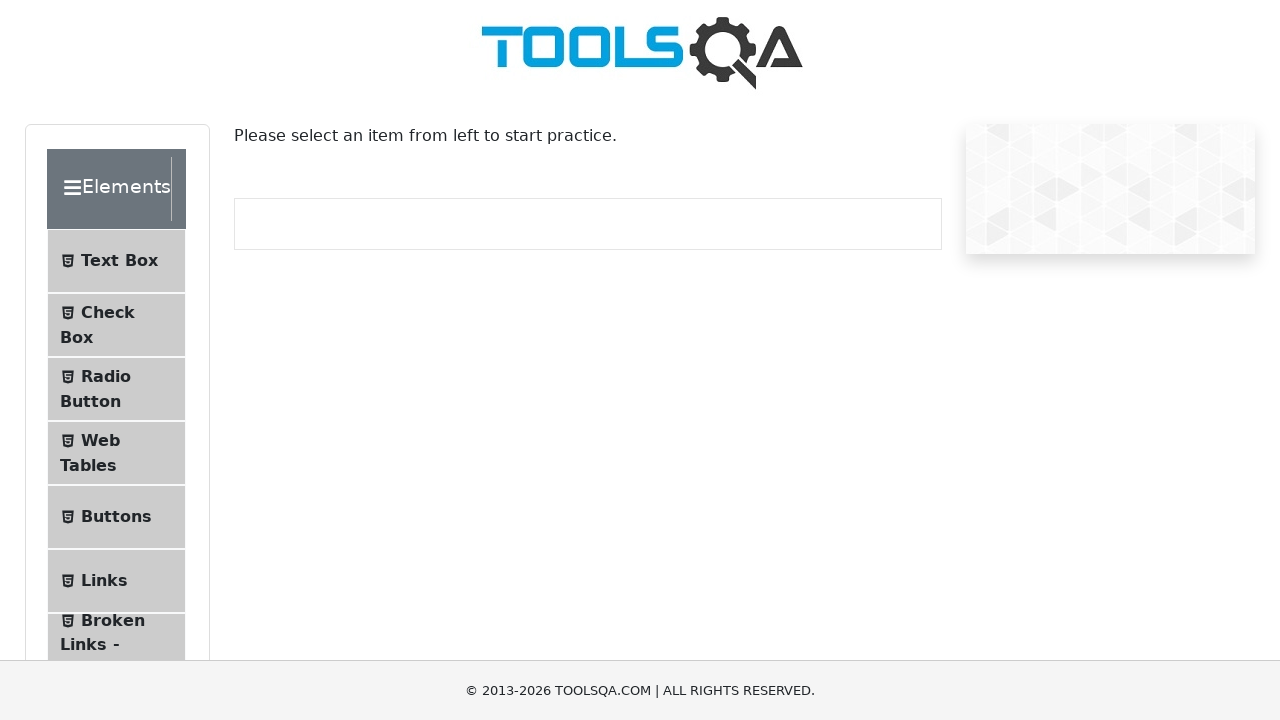

Clicked on Text Box menu item at (116, 261) on xpath=//*[@id='item-0']
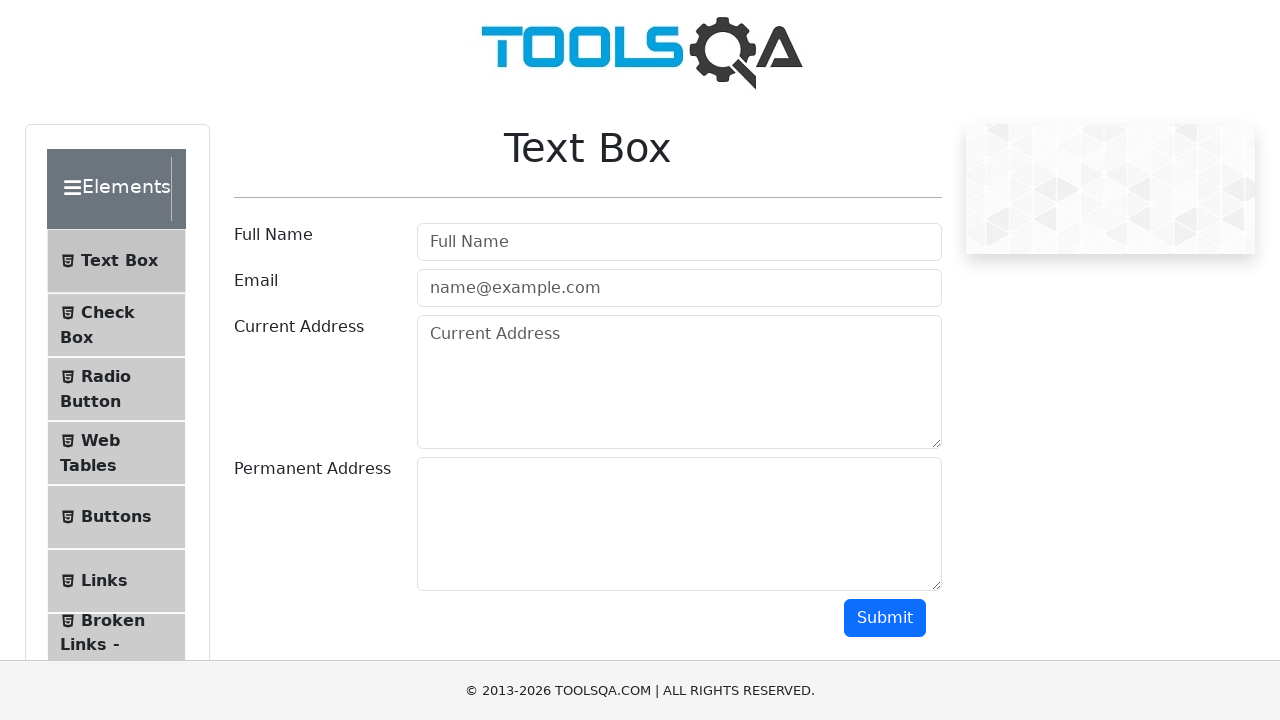

Text Box page loaded
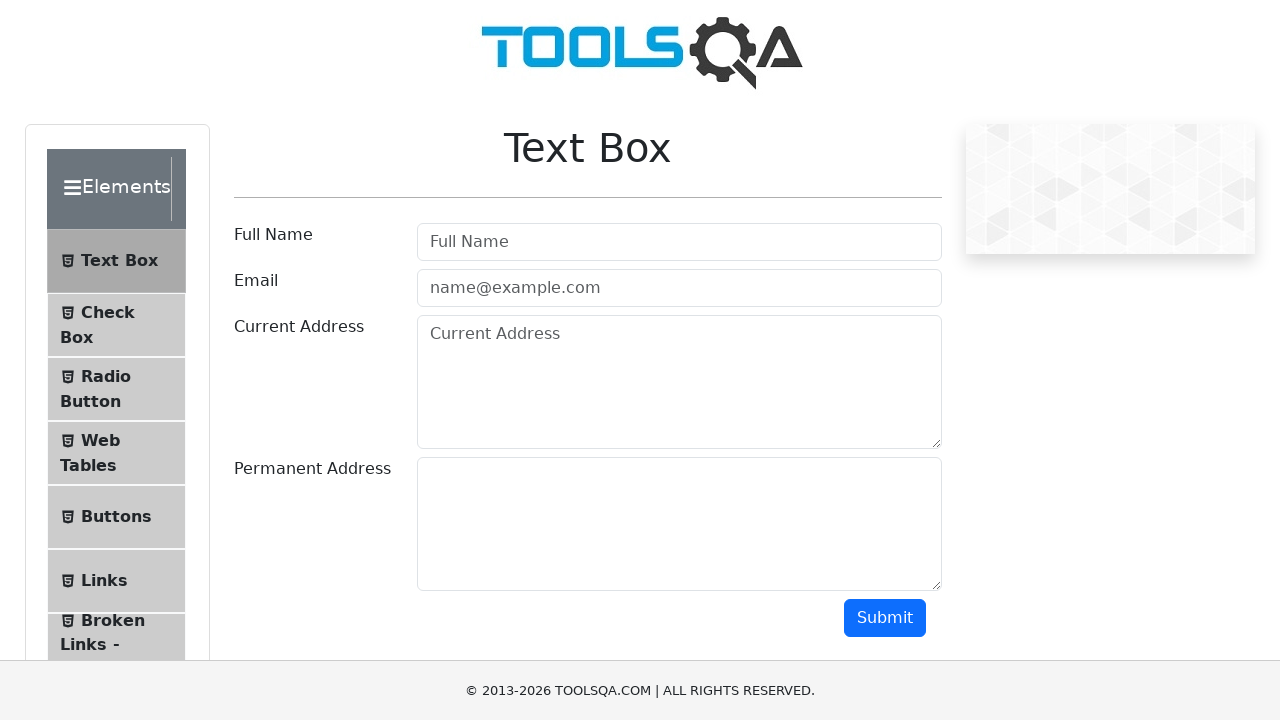

Clicked on user name field at (679, 242) on #userName
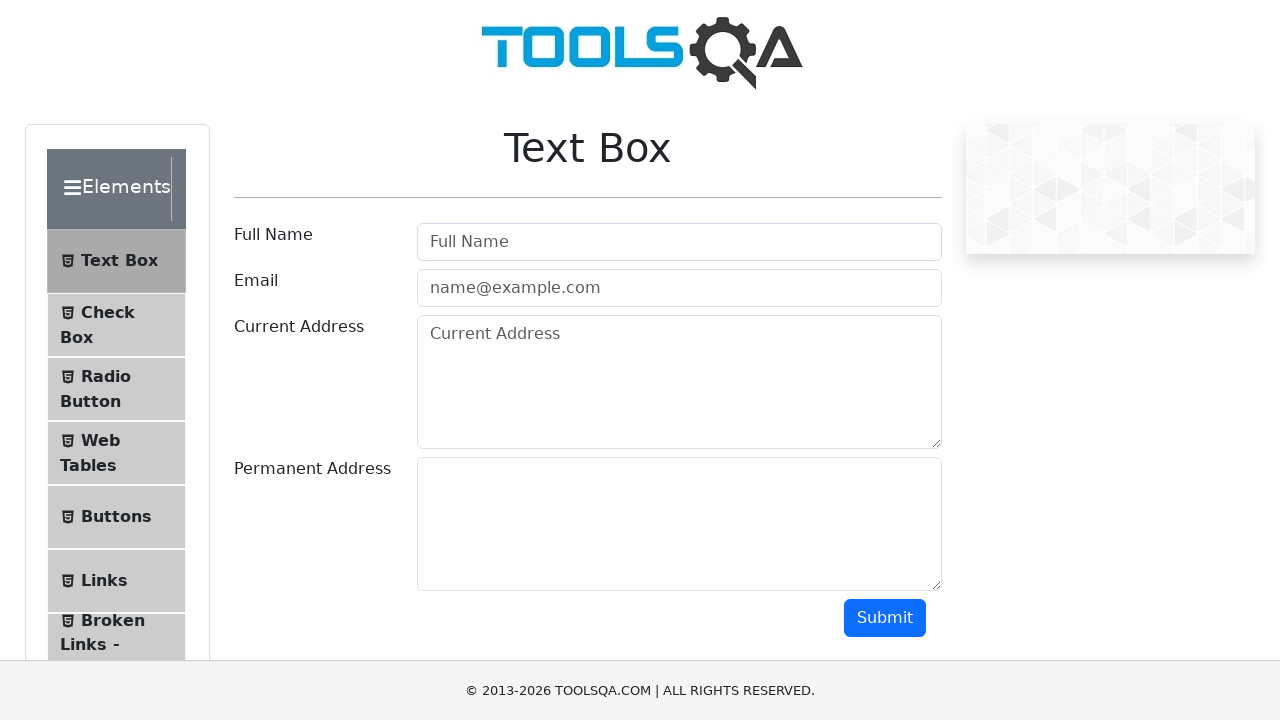

Filled user name field with 'Vishnu' on #userName
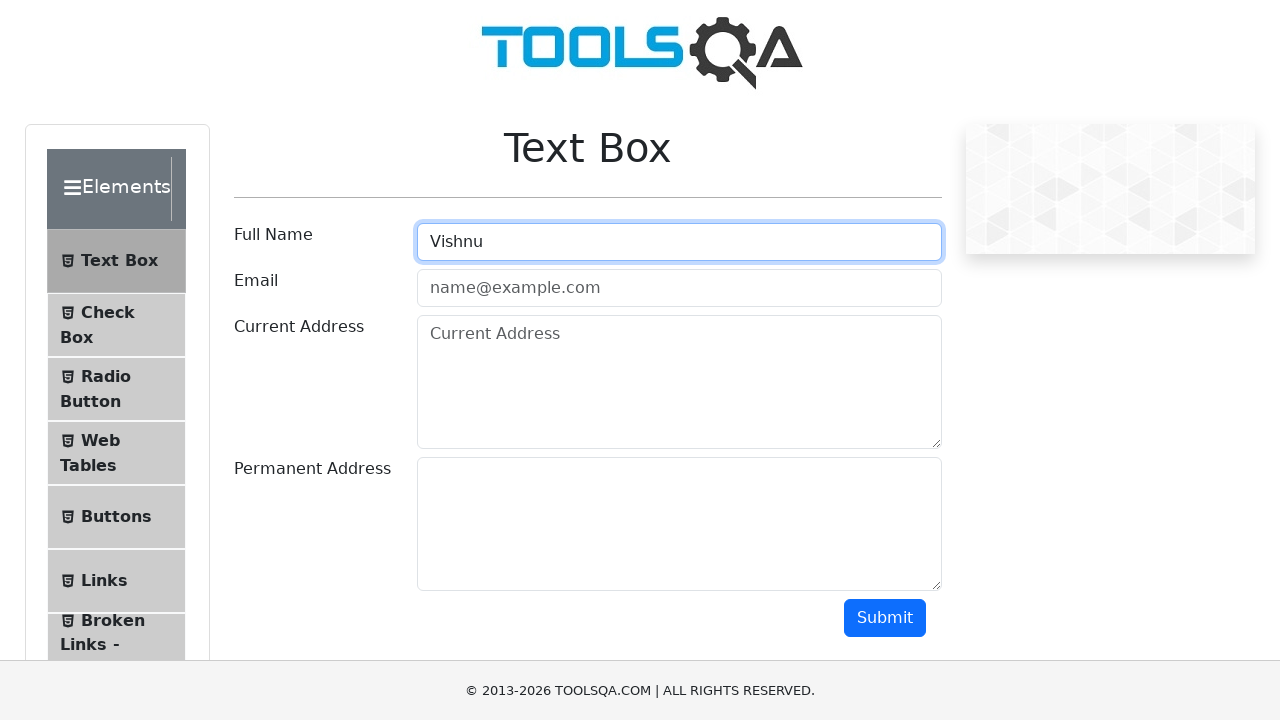

Clicked on email field at (679, 288) on #userEmail
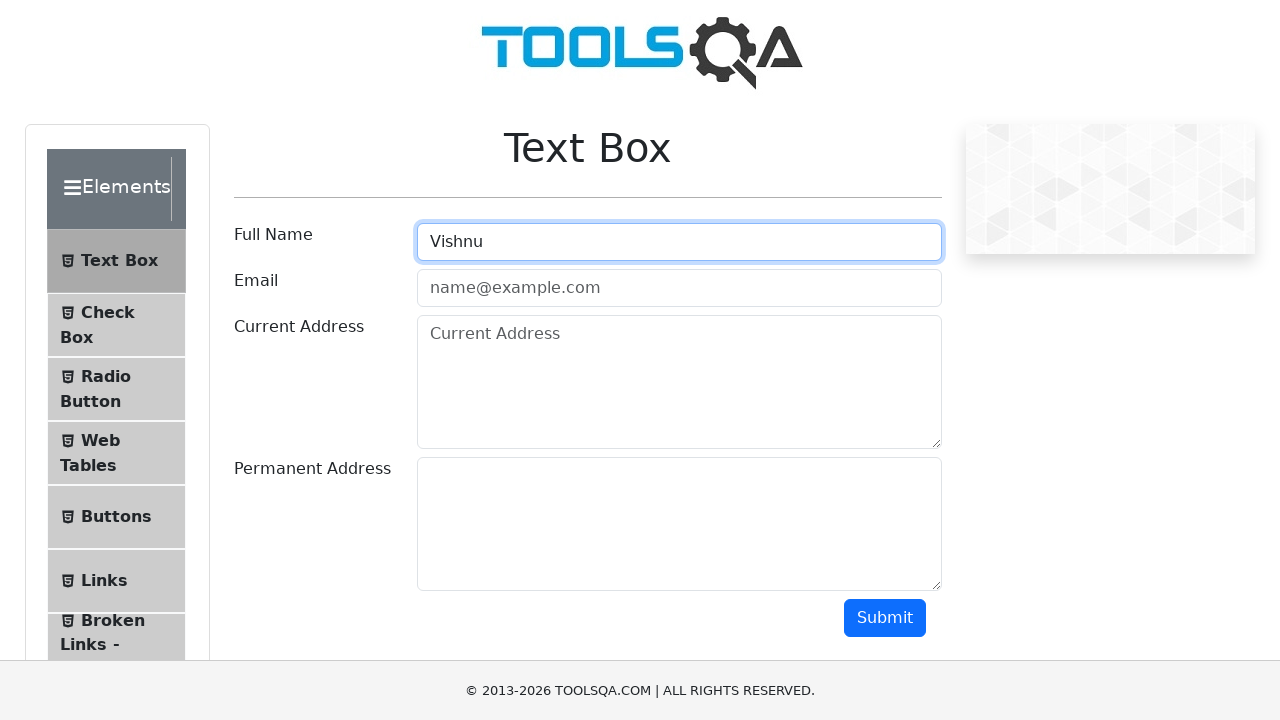

Filled email field with 'vishnu1234@gmail.com' on #userEmail
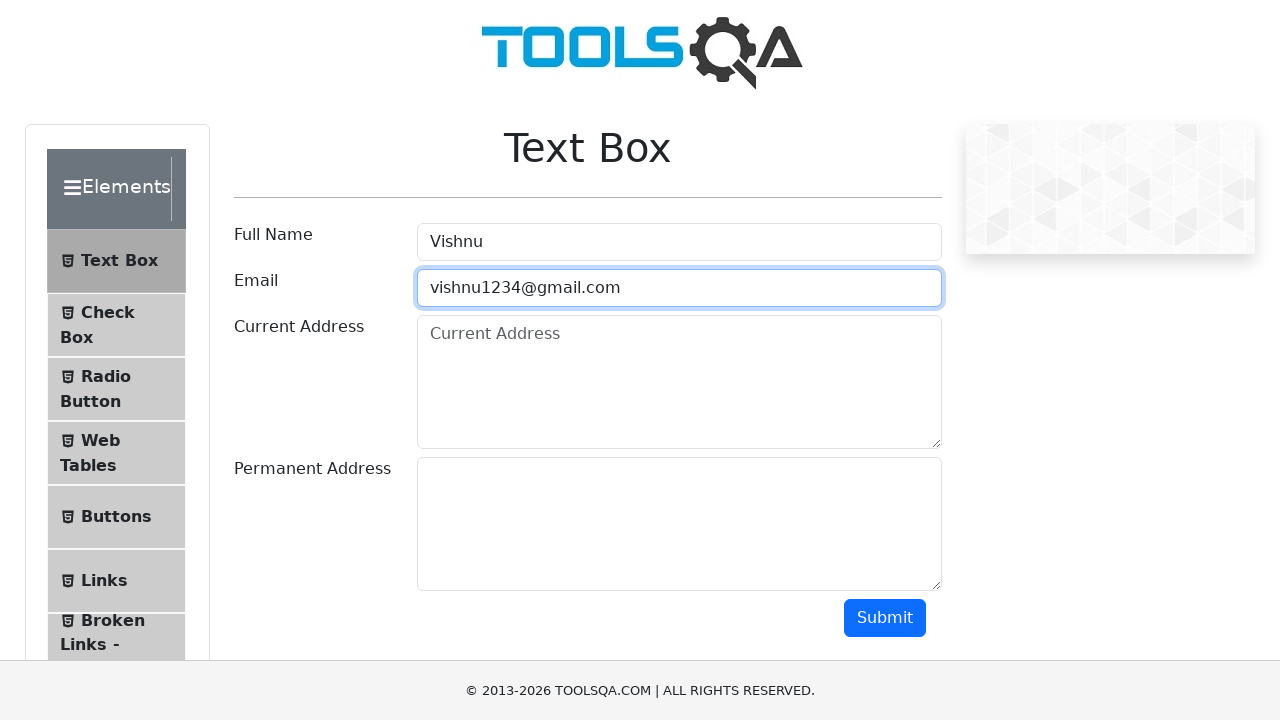

Clicked on current address field at (679, 382) on #currentAddress
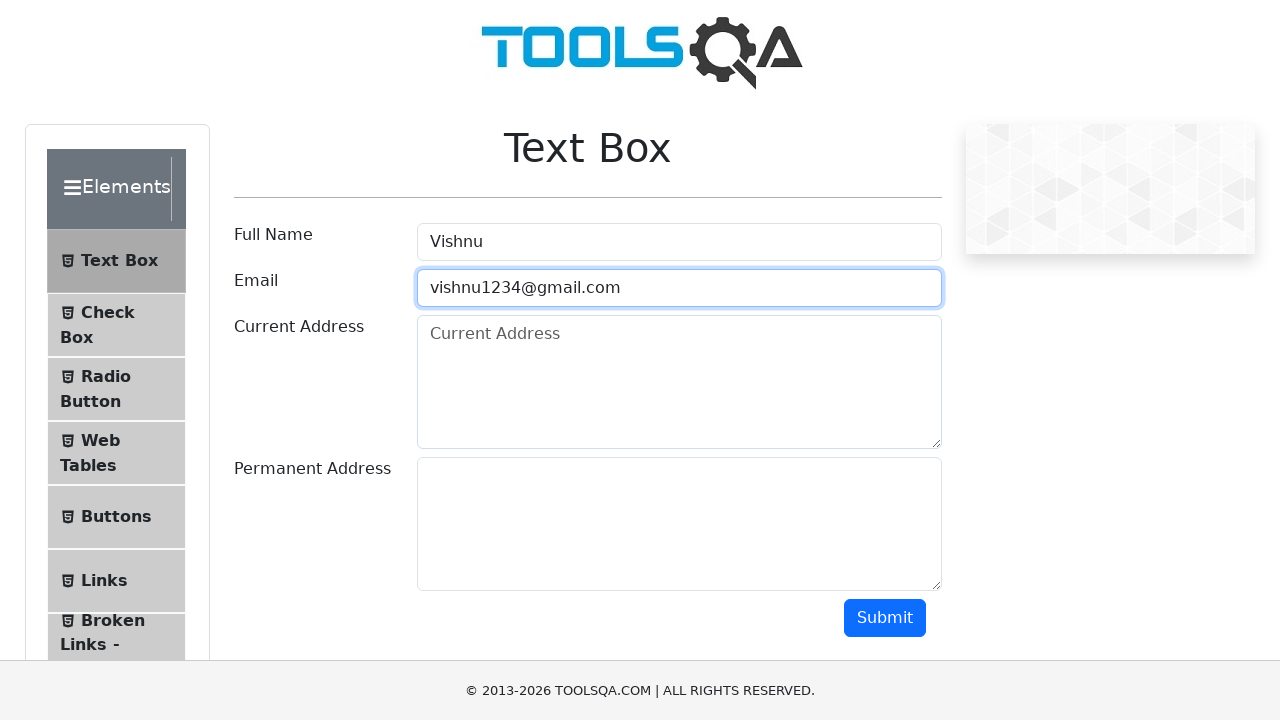

Filled current address field with multi-line address on #currentAddress
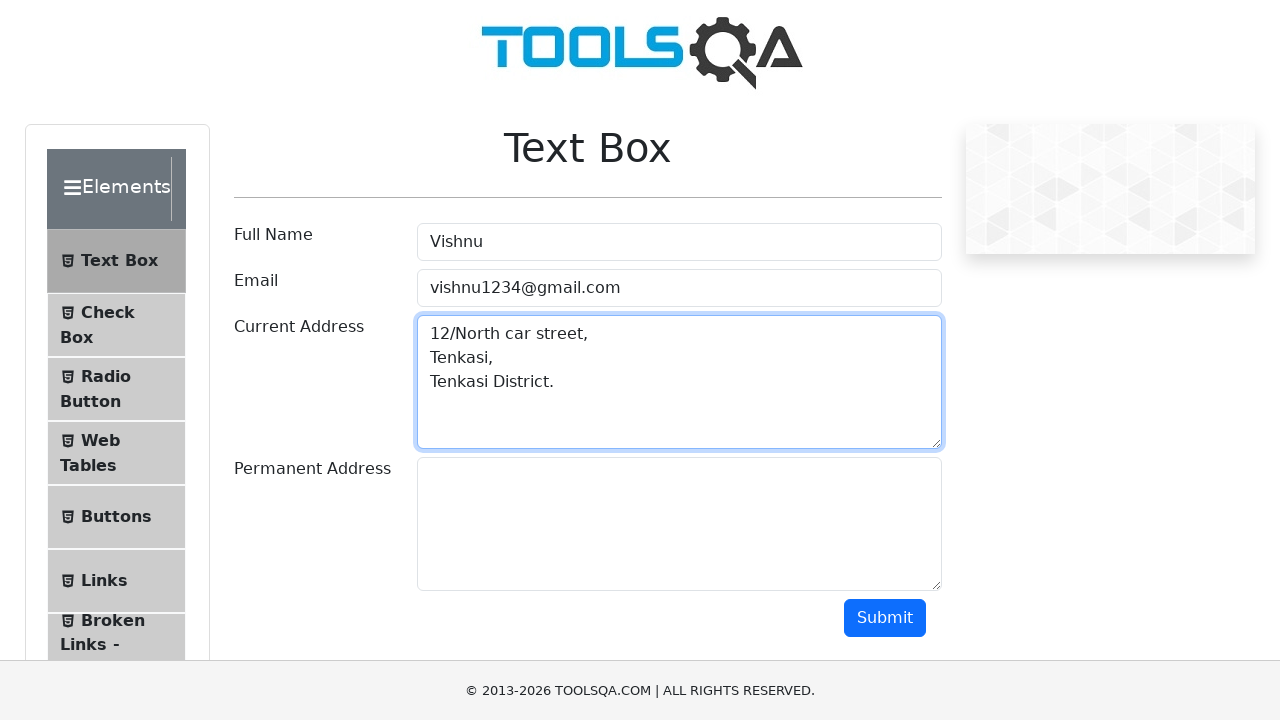

Clicked on permanent address field at (679, 524) on #permanentAddress
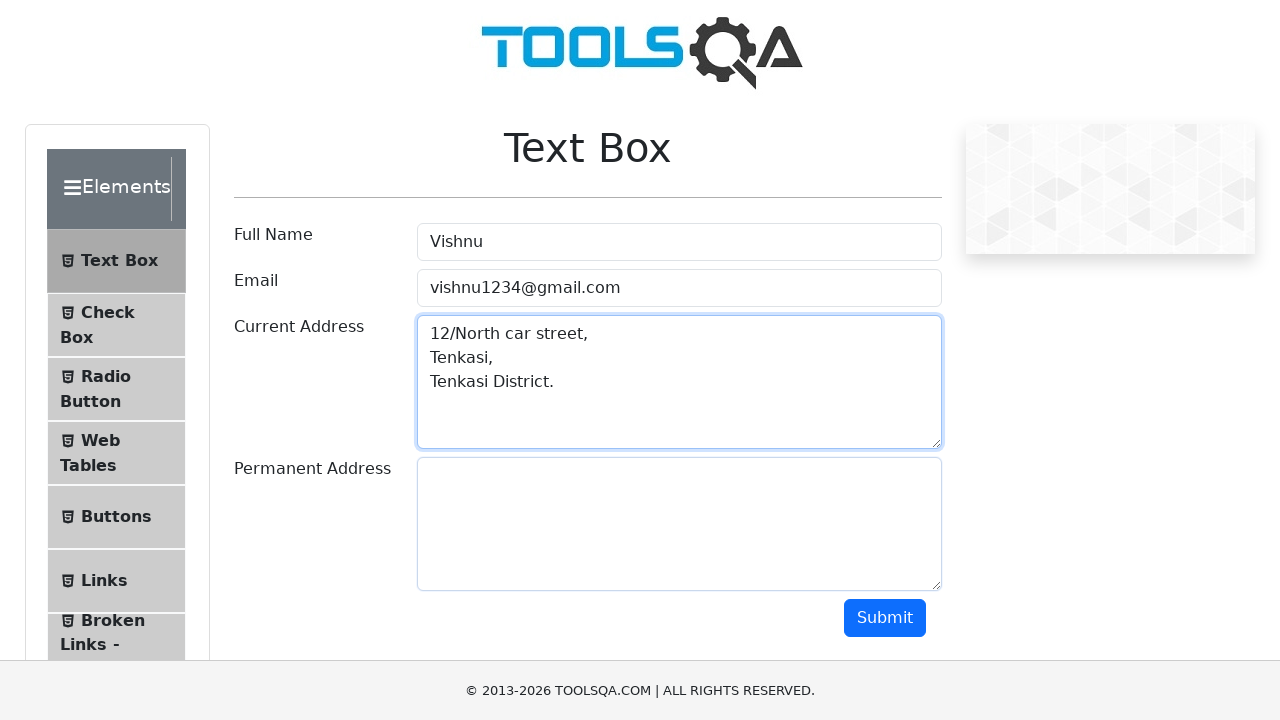

Filled permanent address field with multi-line address on #permanentAddress
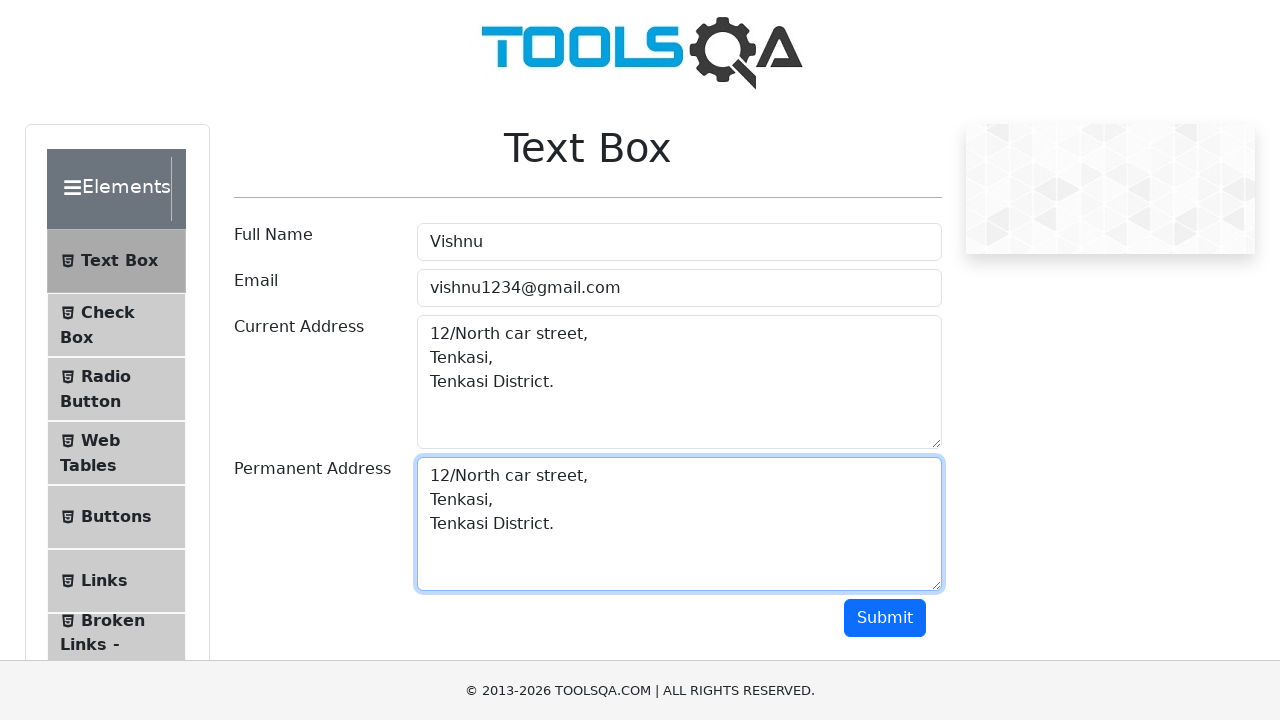

Scrolled to submit button
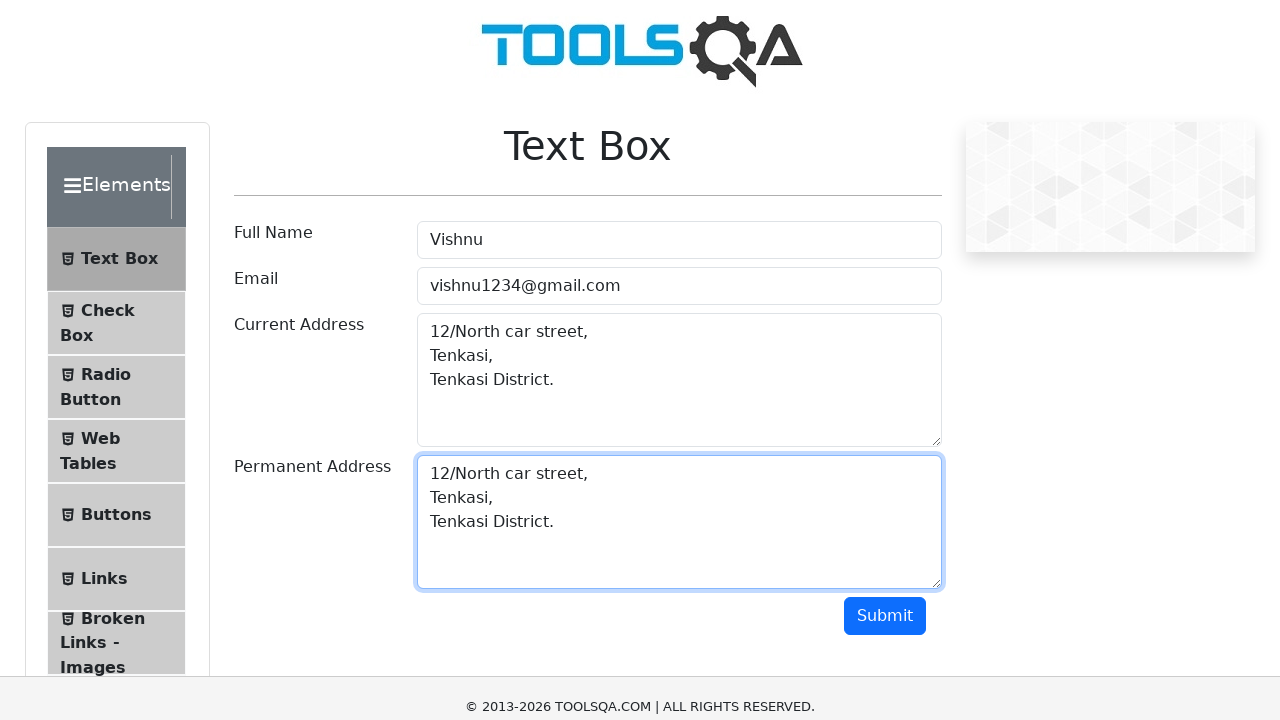

Clicked submit button to submit the form at (885, 19) on #submit
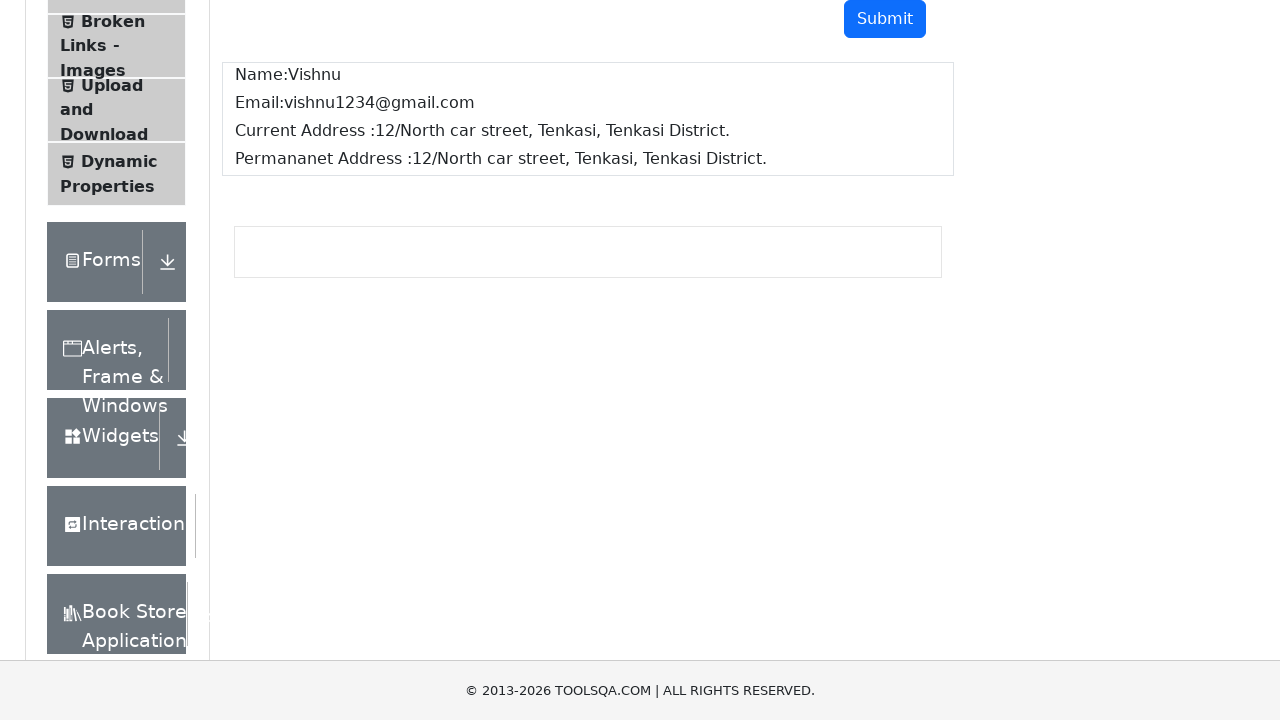

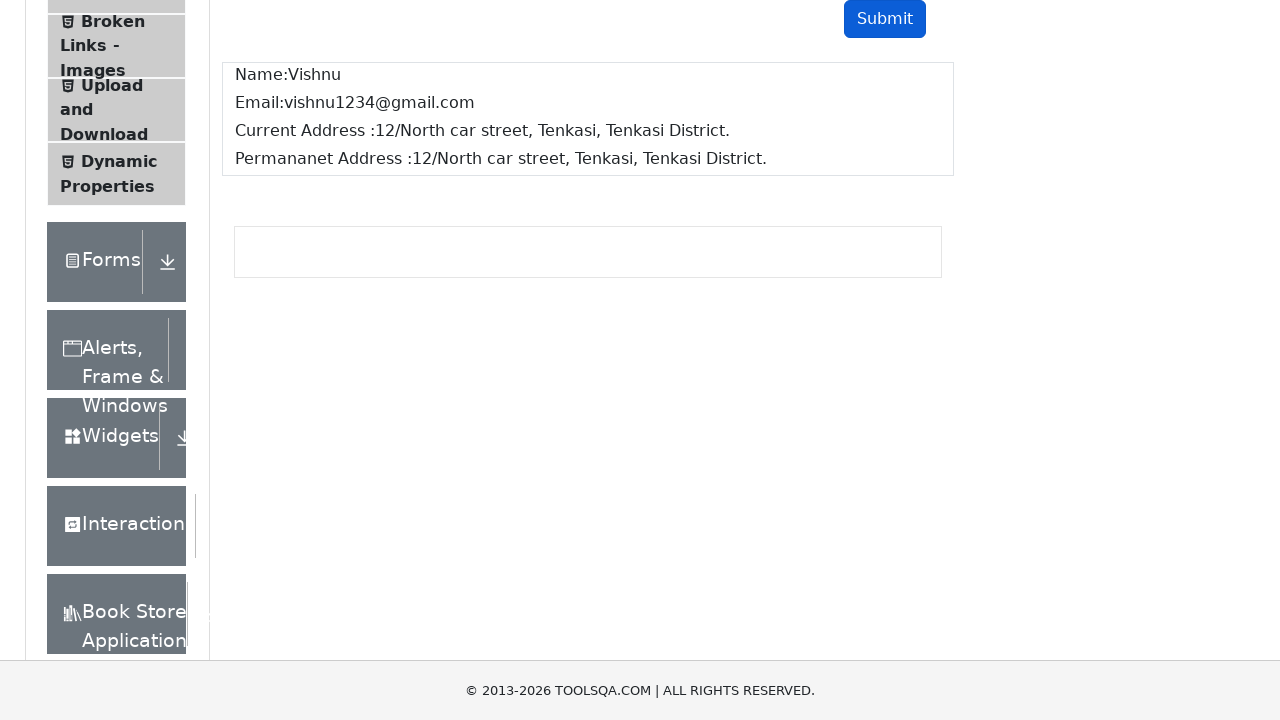